Waits for a price to drop to $100, books a house, solves a mathematical problem and submits the answer

Starting URL: http://suninjuly.github.io/explicit_wait2.html

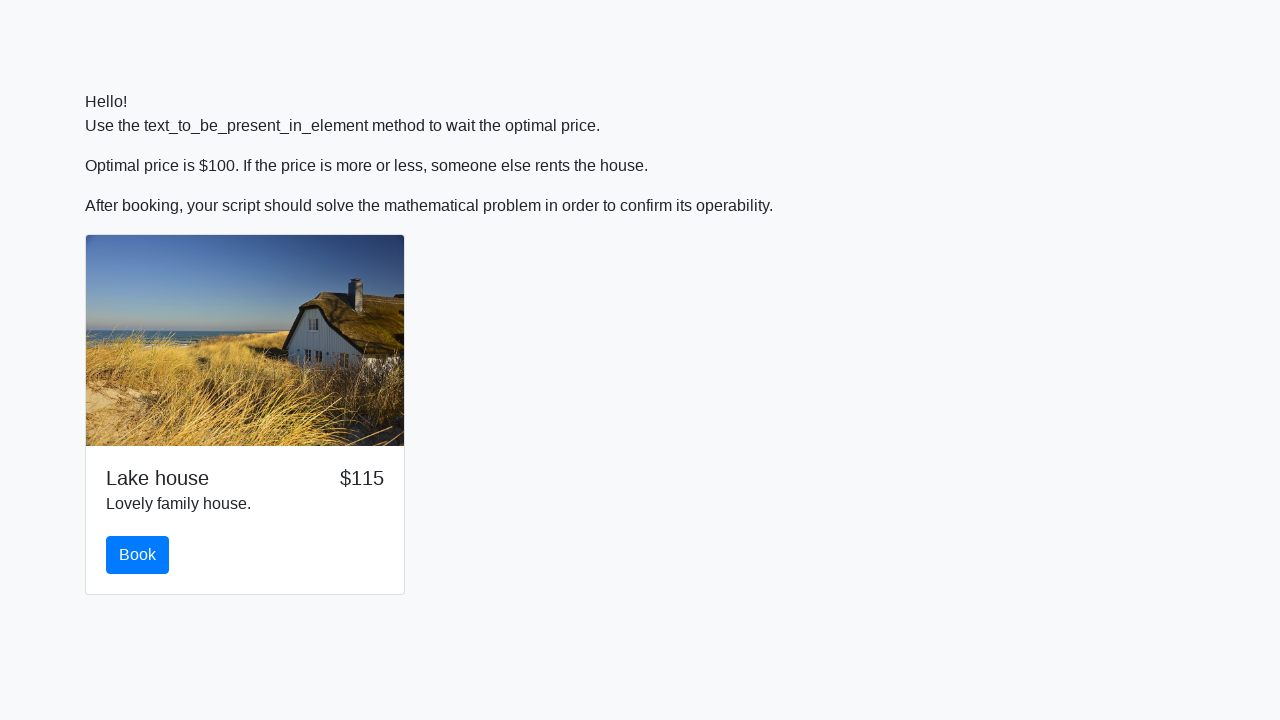

Waited for price to drop to $100
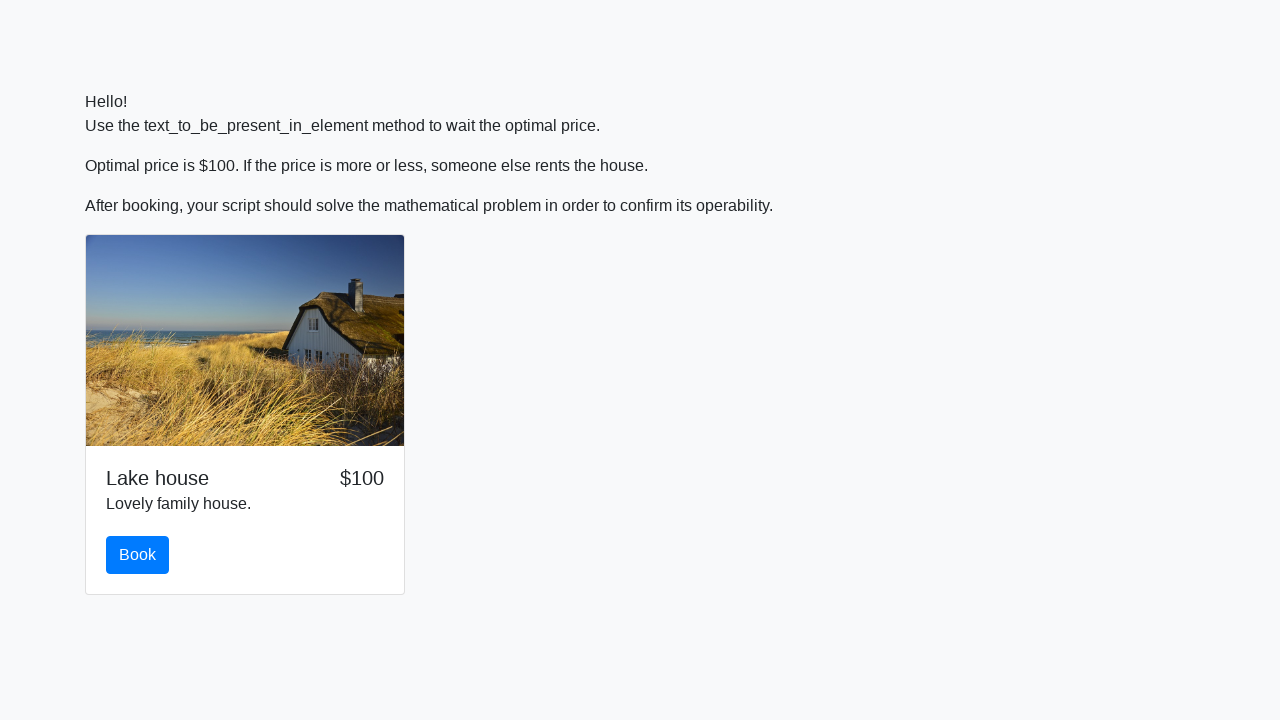

Clicked Book button at (138, 555) on #book
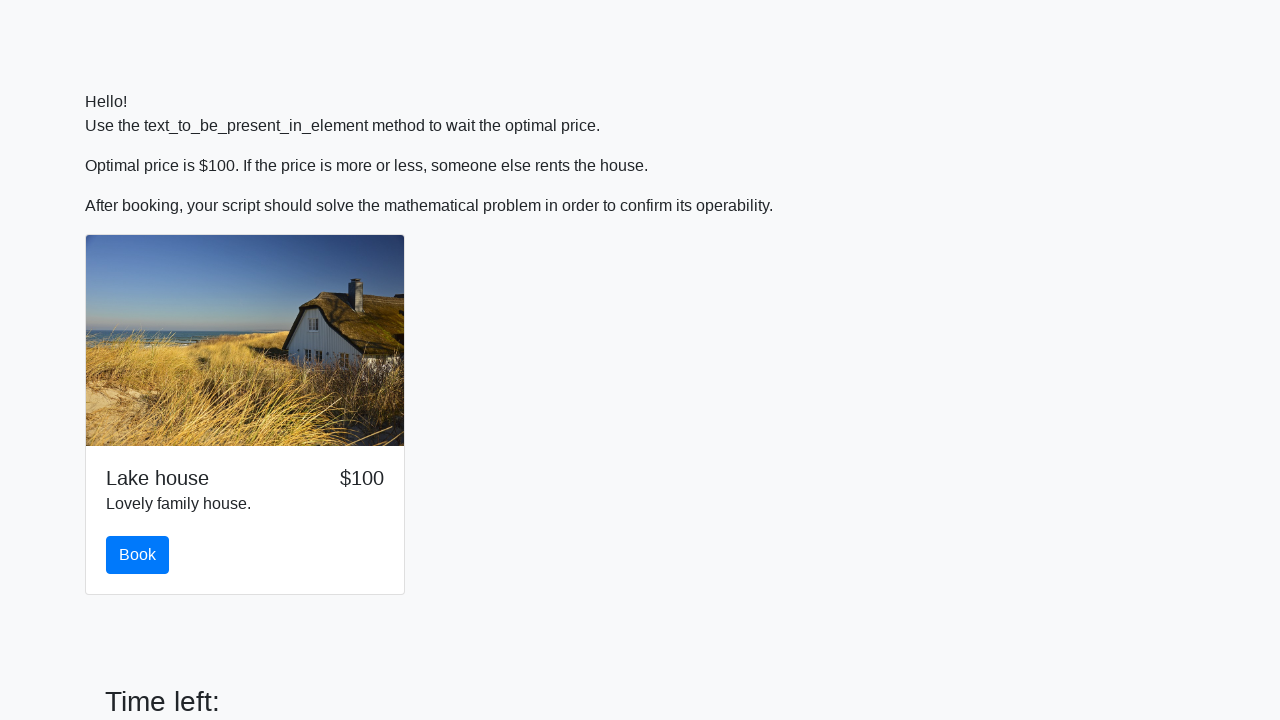

Retrieved x value from input field: 207
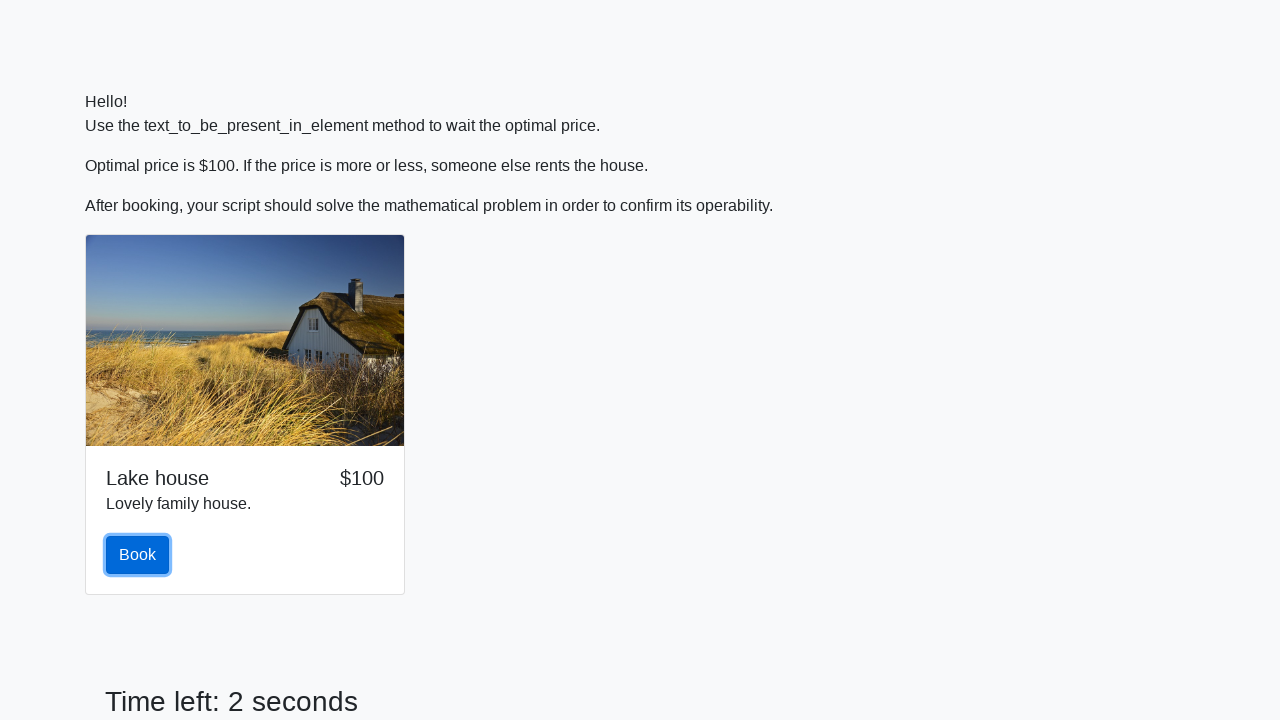

Calculated mathematical formula result: 1.4010993076732843
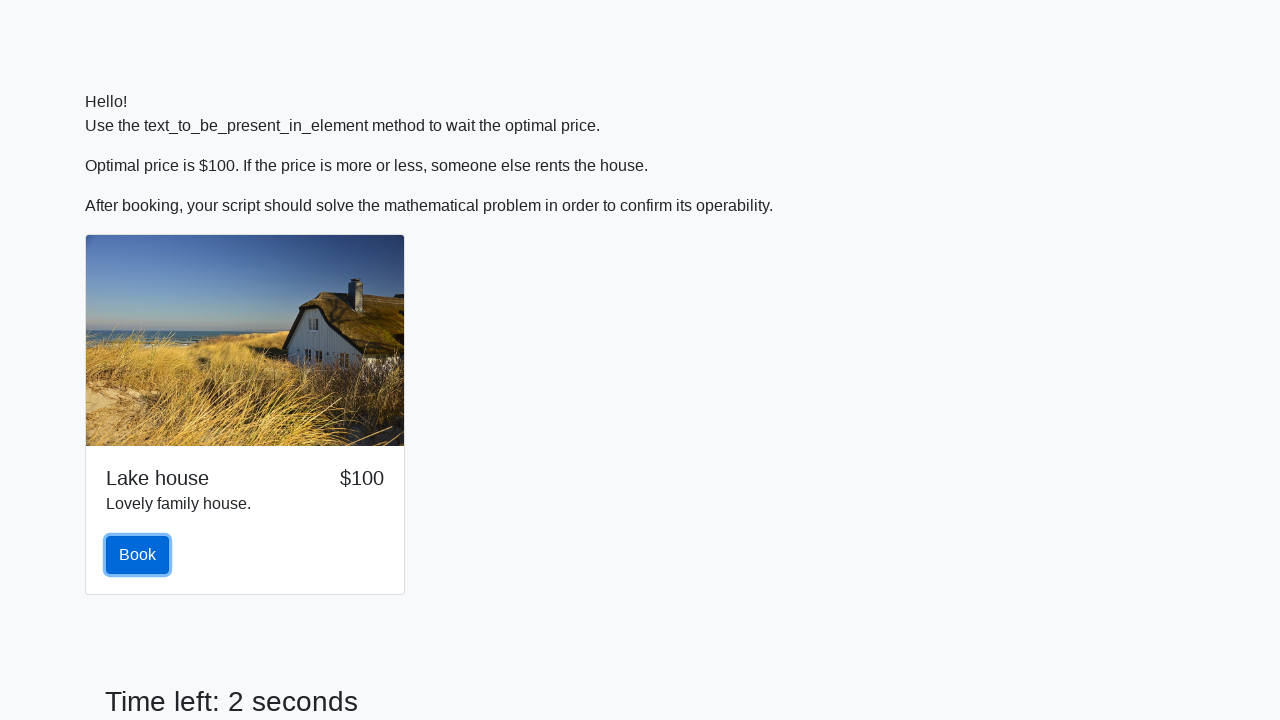

Filled answer field with calculated result on #answer
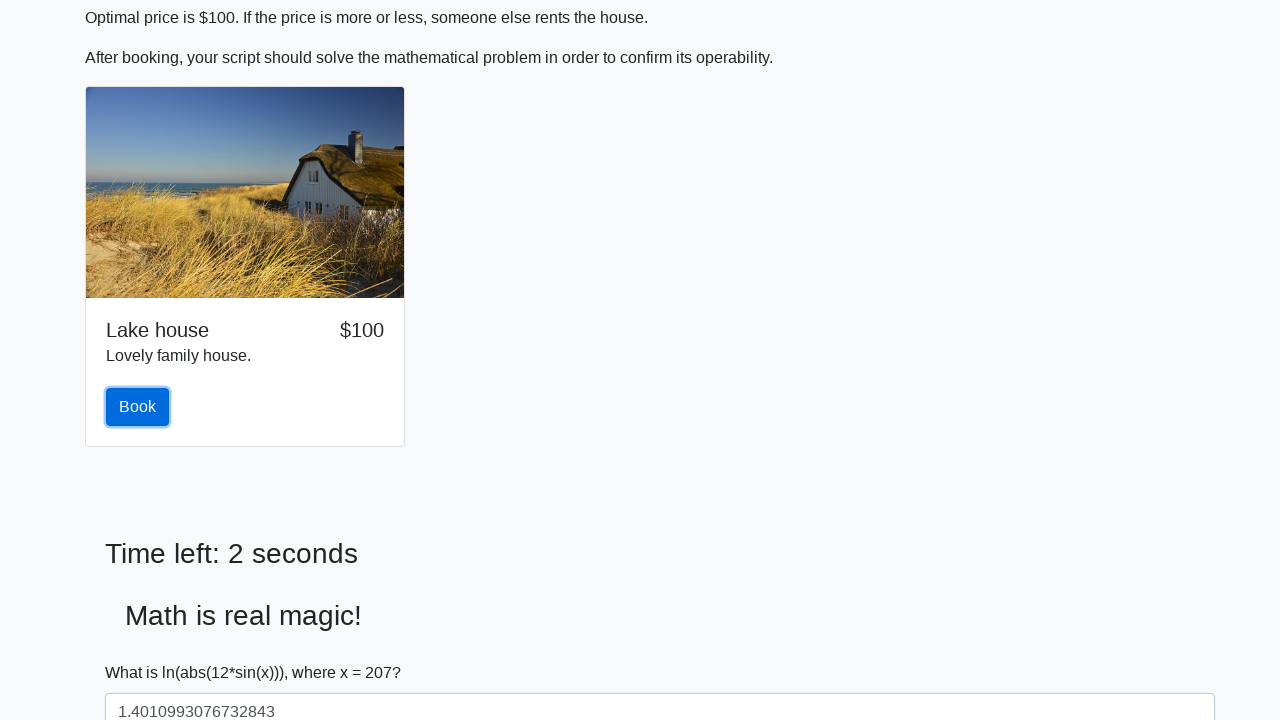

Clicked solve button to submit answer at (143, 651) on #solve
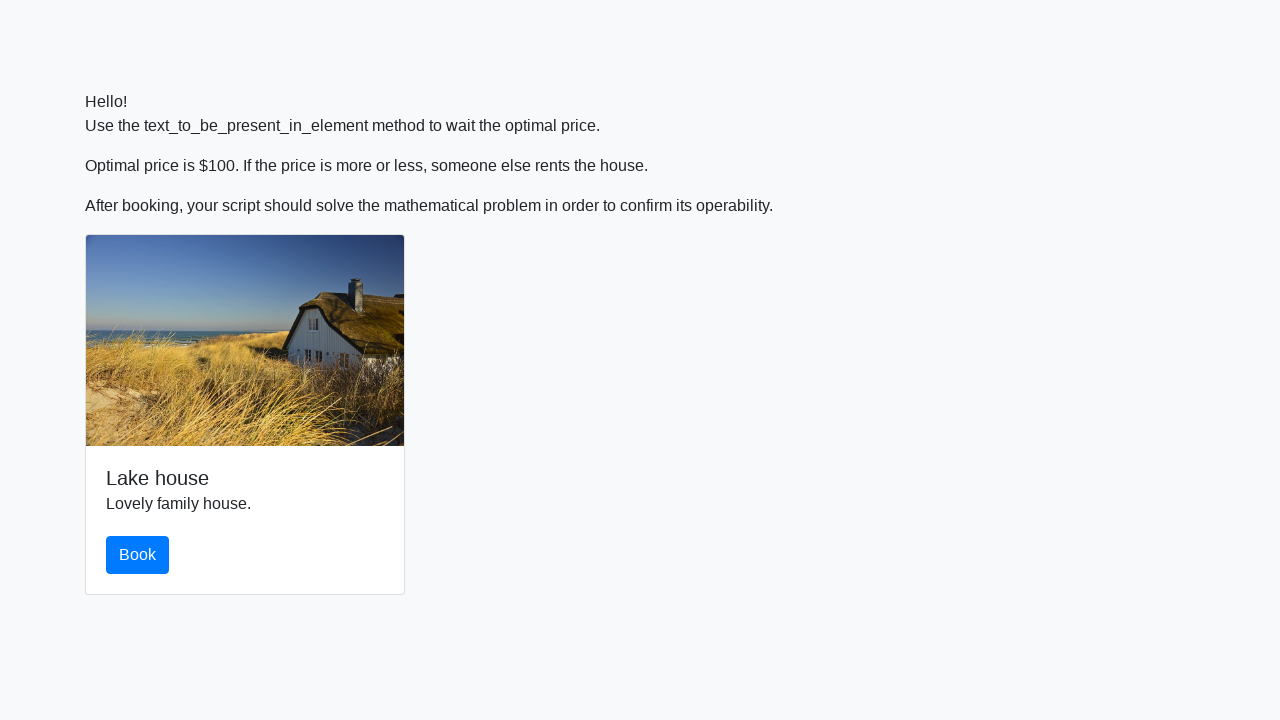

Accepted dialog alert
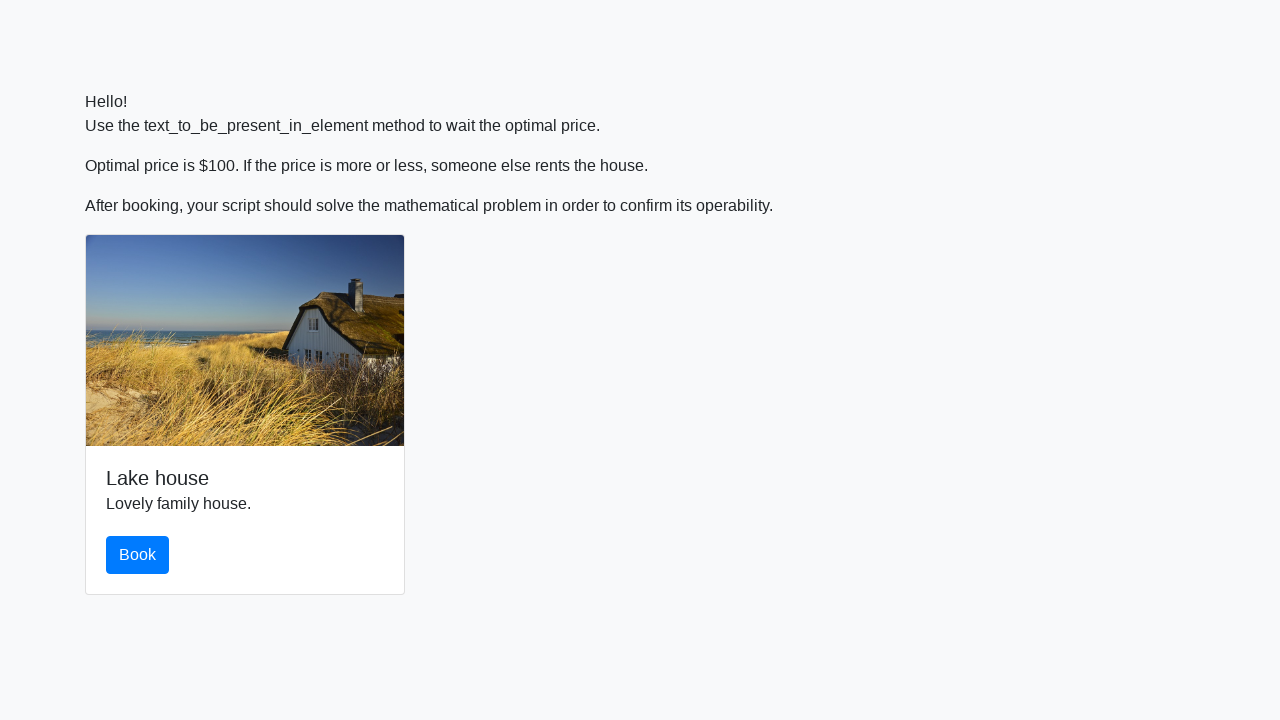

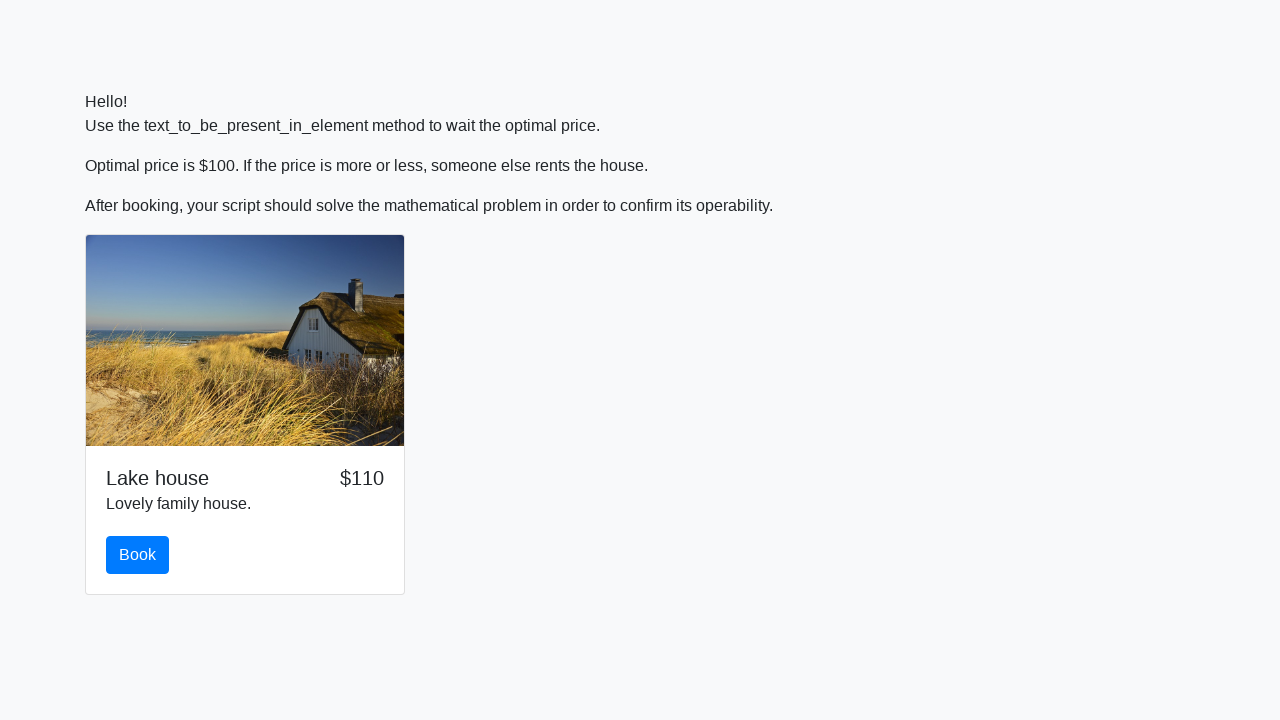